Scrolls down and clicks to read an article about the company which opens in a new window

Starting URL: https://skillfactory.ru/

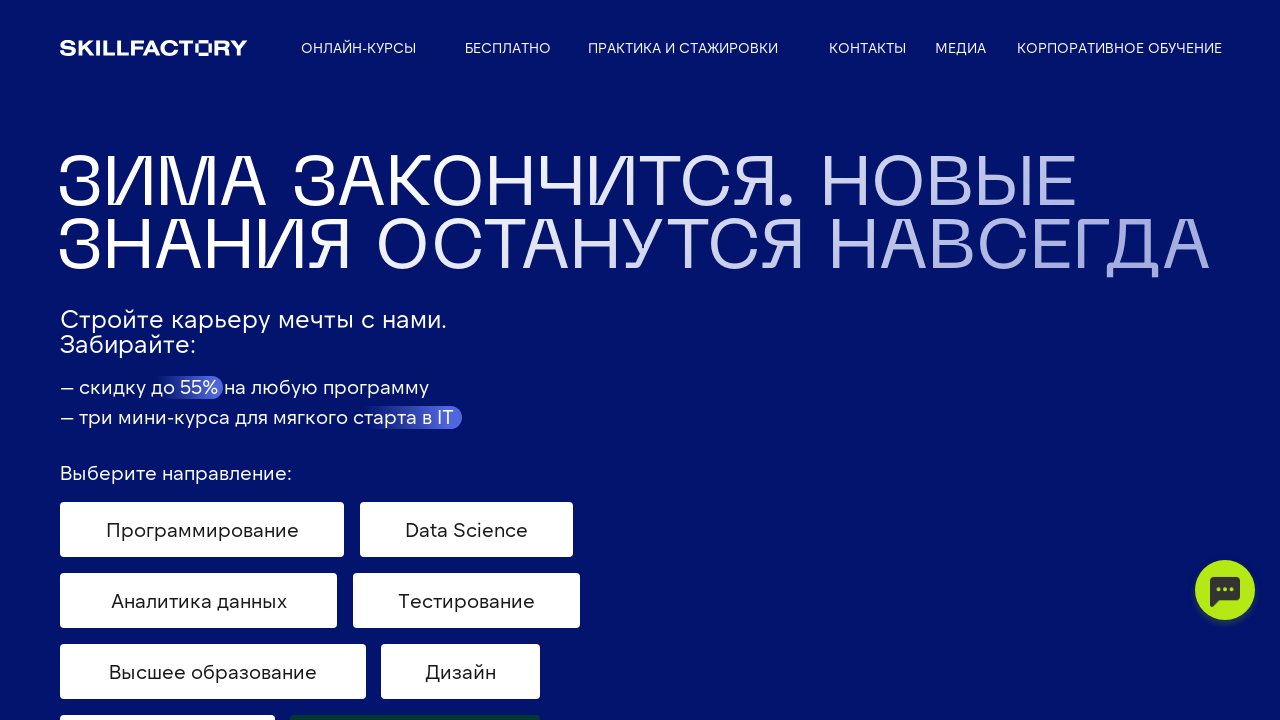

Scrolled down to 700px
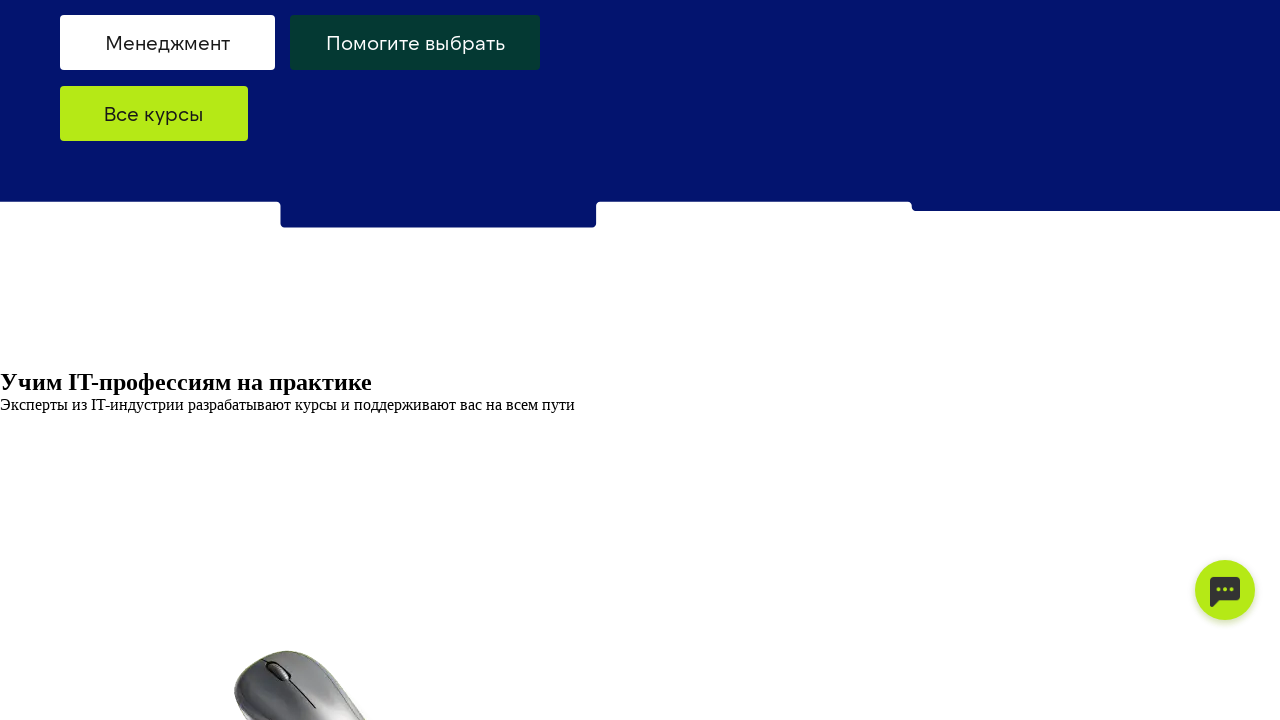

Scrolled down to press section at 3714px
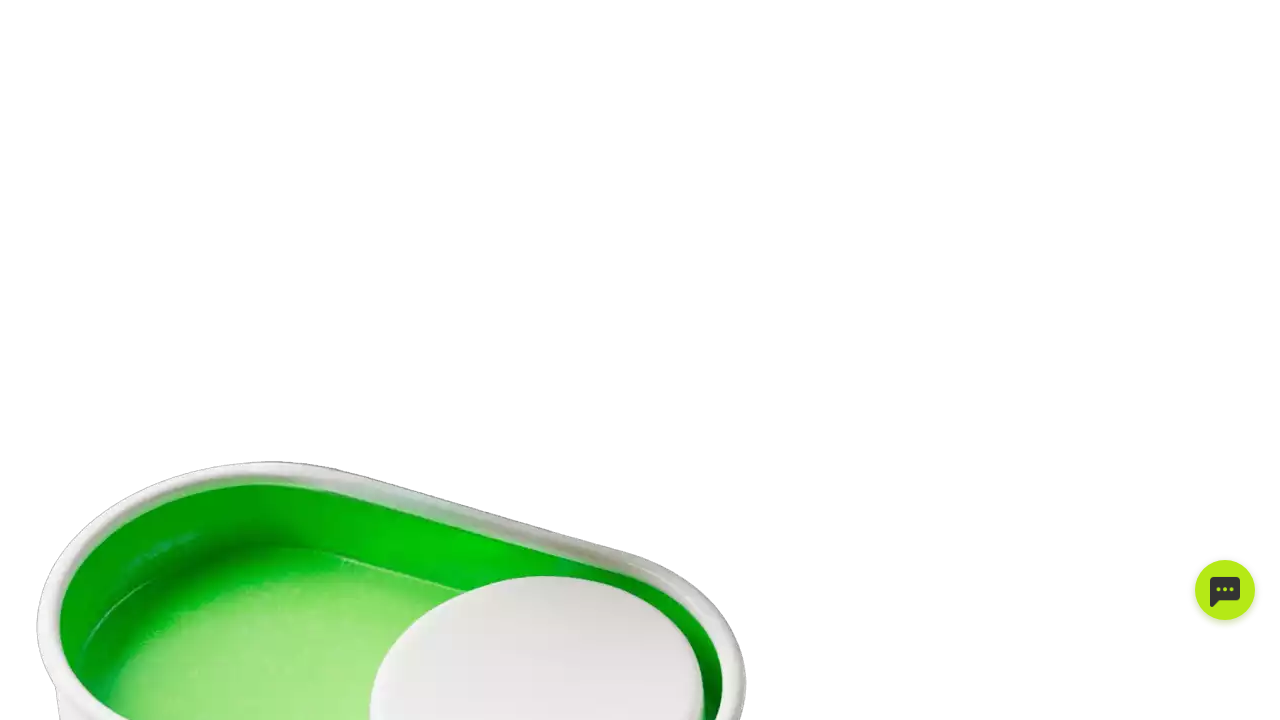

Clicked on first press card to open article in new window at (22, 360) on .smi__card:nth-child(1) span
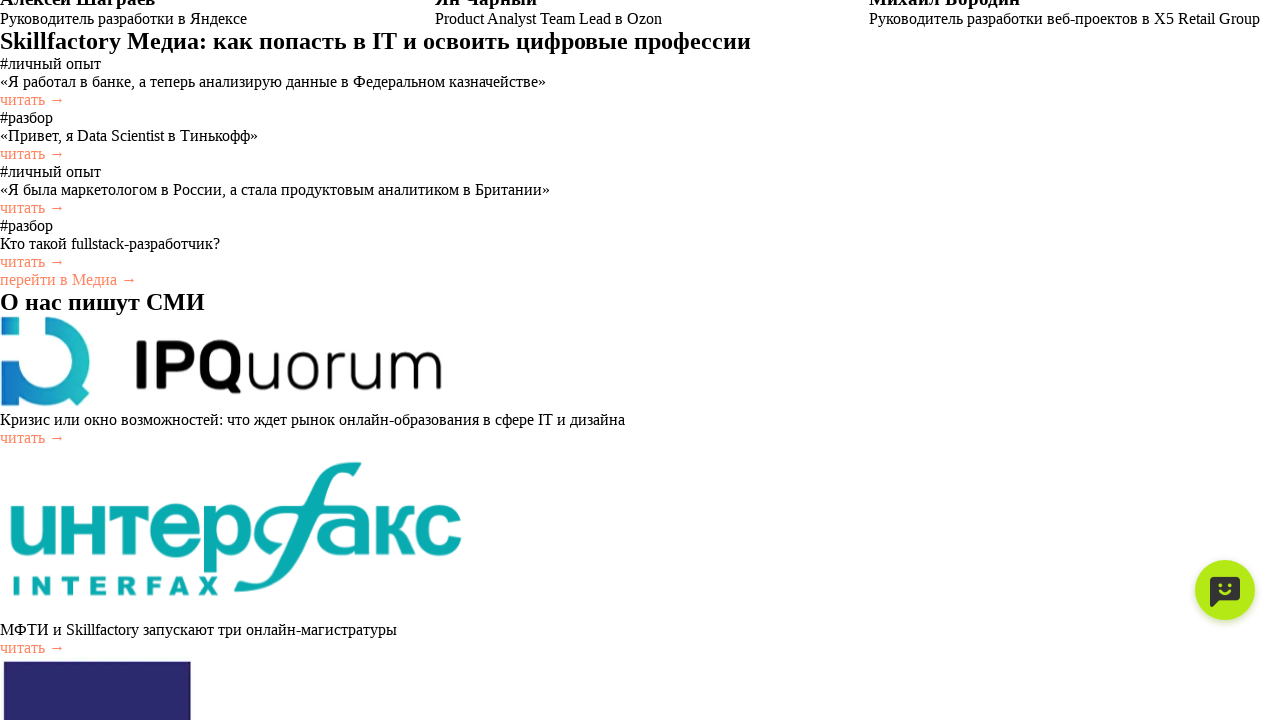

New window popup captured
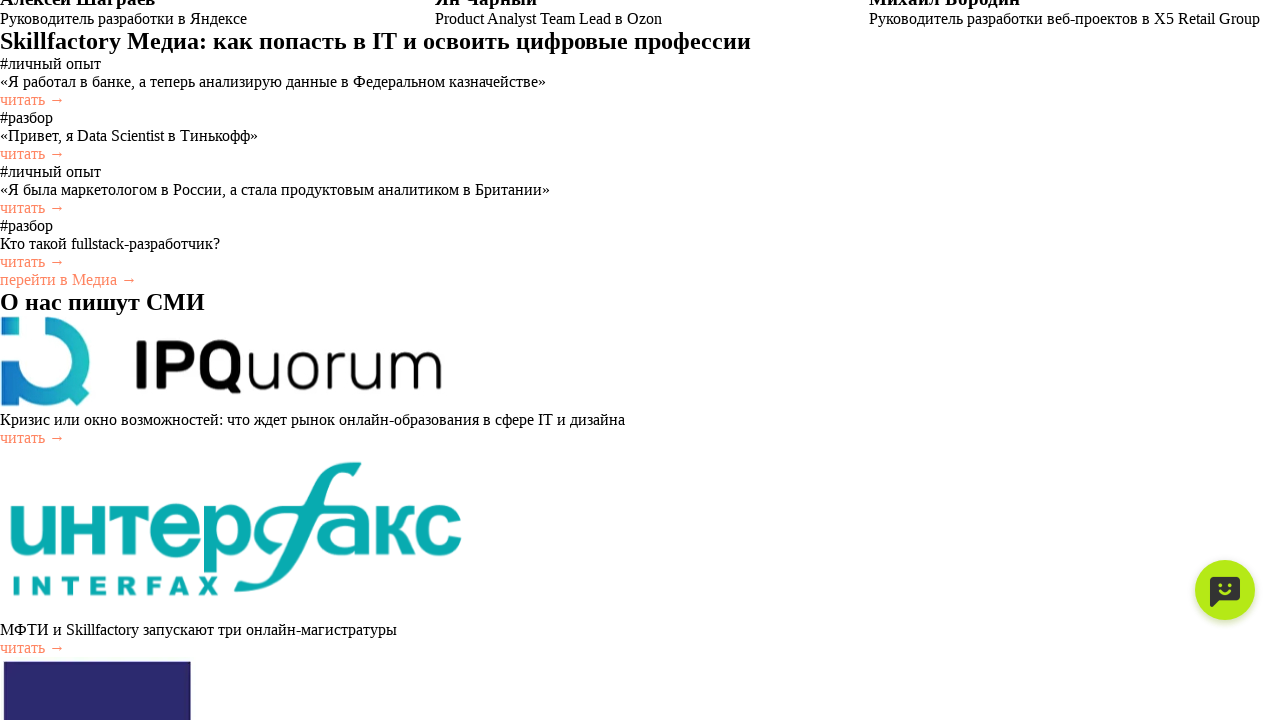

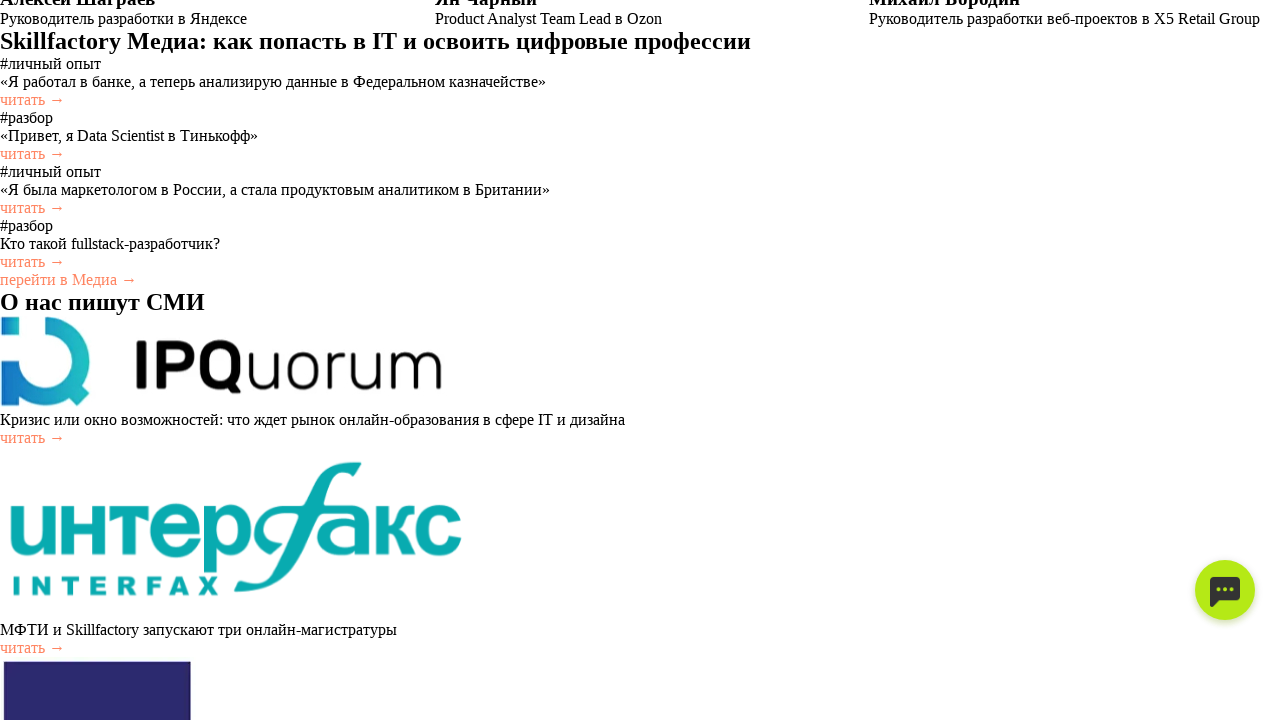